Tests dropdown datalist by entering San Francisco from the options

Starting URL: https://bonigarcia.dev/selenium-webdriver-java/web-form.html

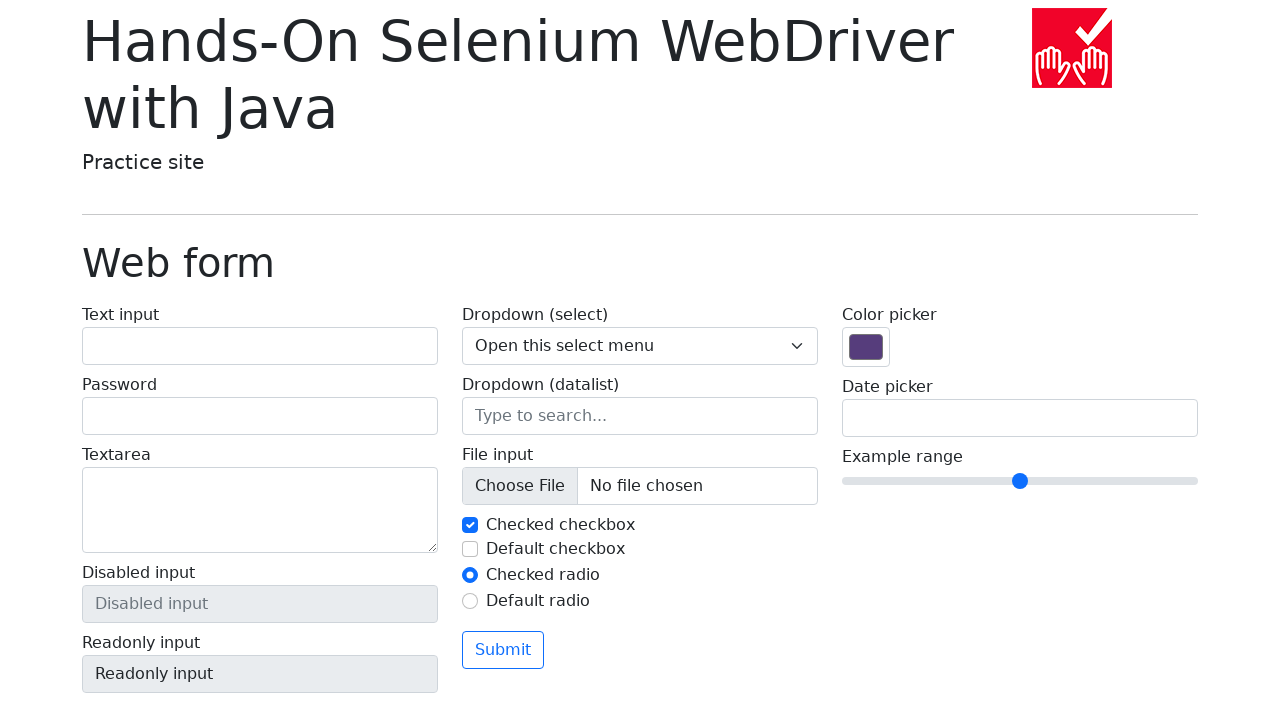

Navigated to web form page
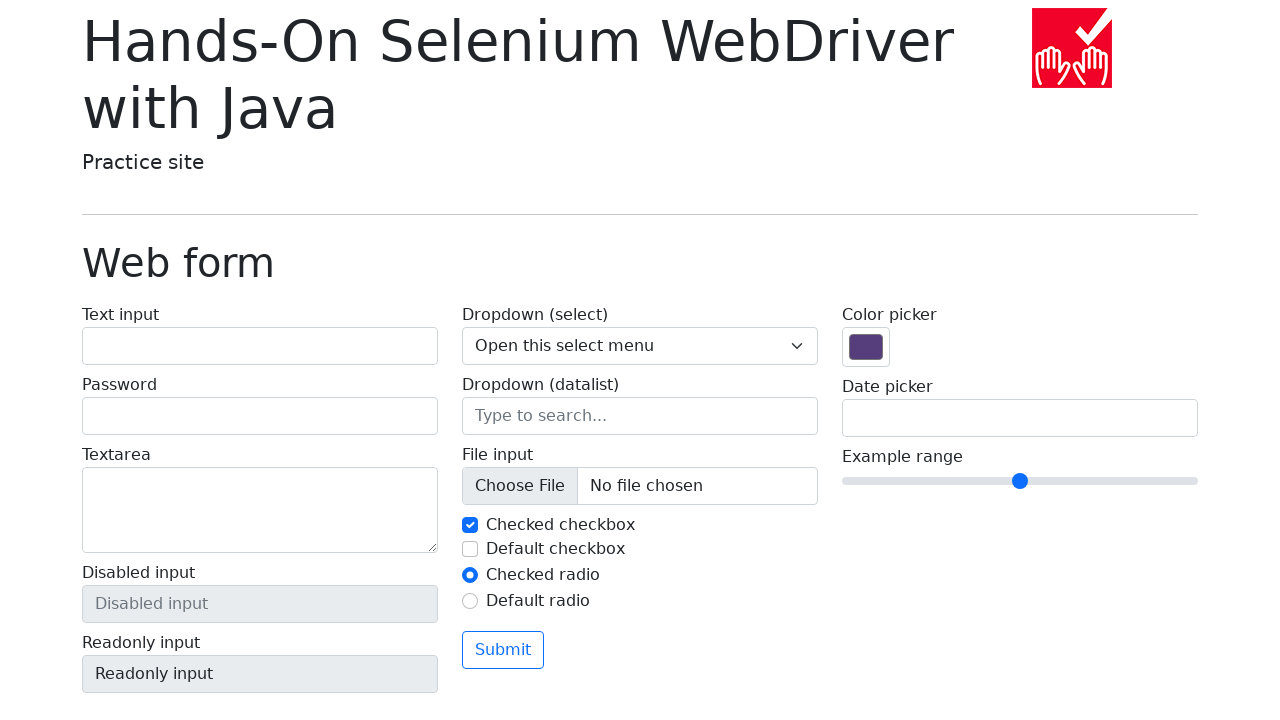

Located datalist input field
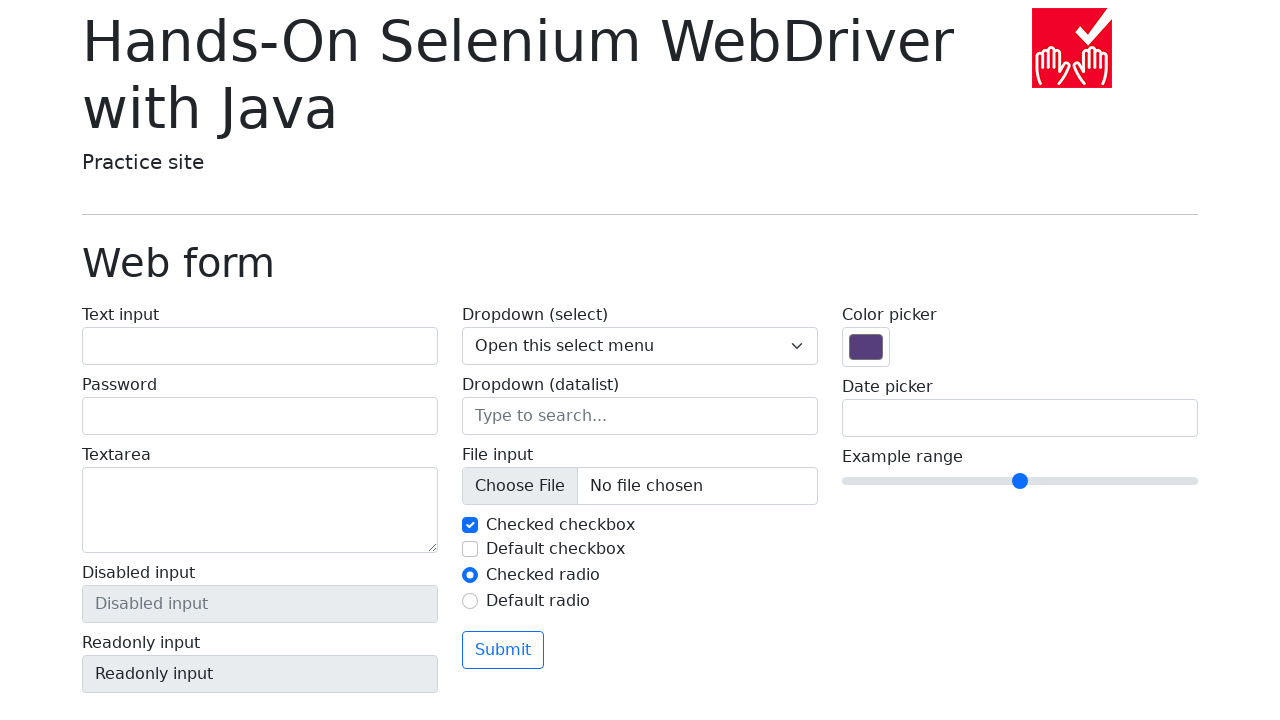

Filled datalist input with 'San Francisco' on input[name='my-datalist']
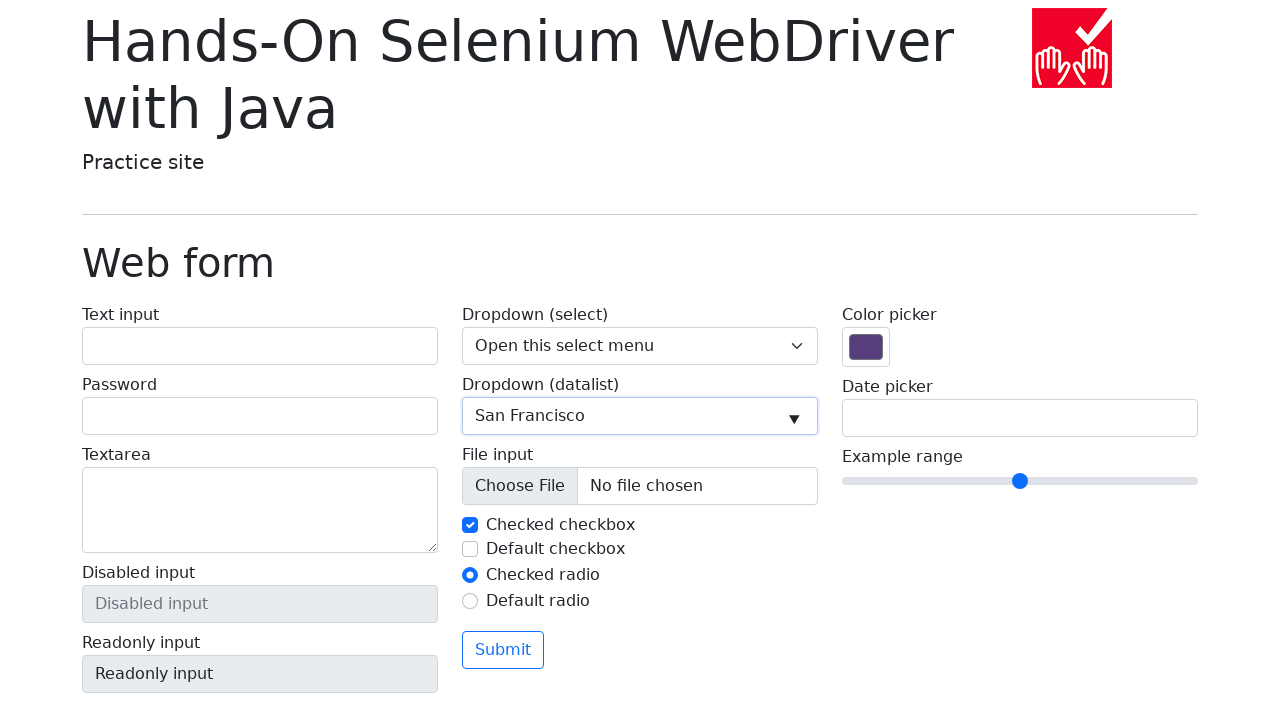

Verified datalist value equals 'San Francisco'
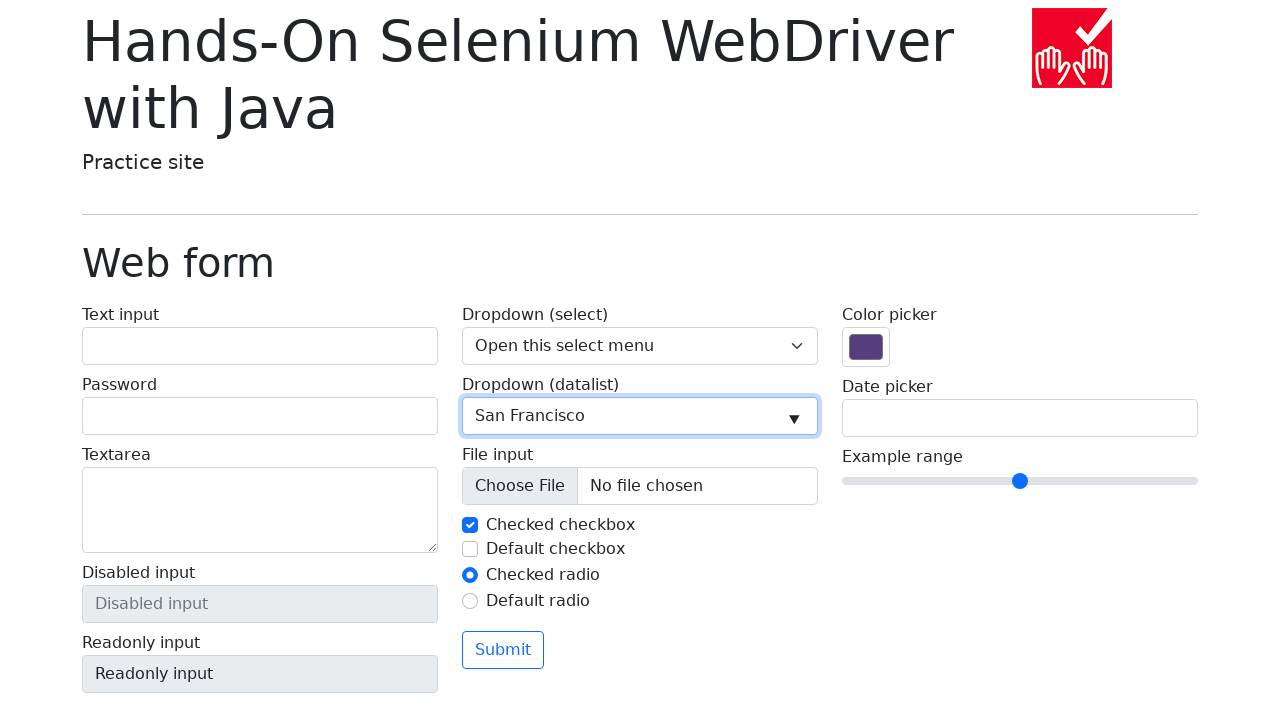

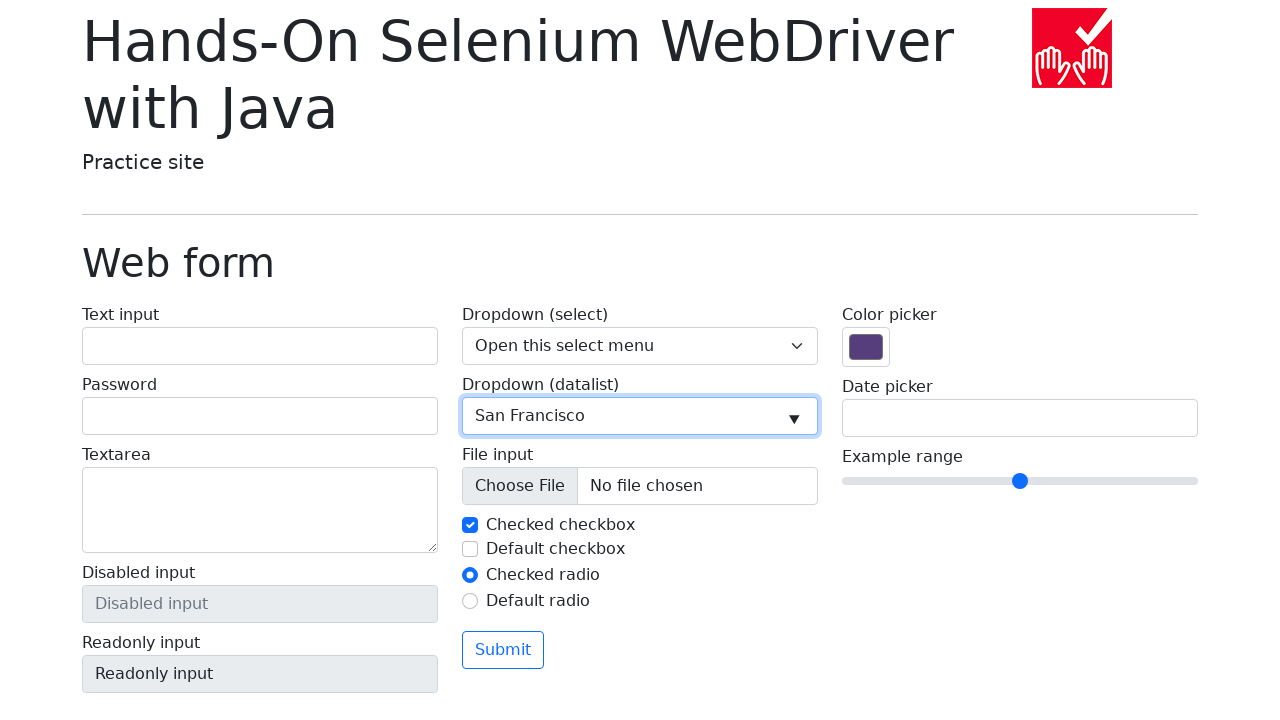